Navigates to Bored.com and then to Hotmail

Starting URL: https://www.bored.com

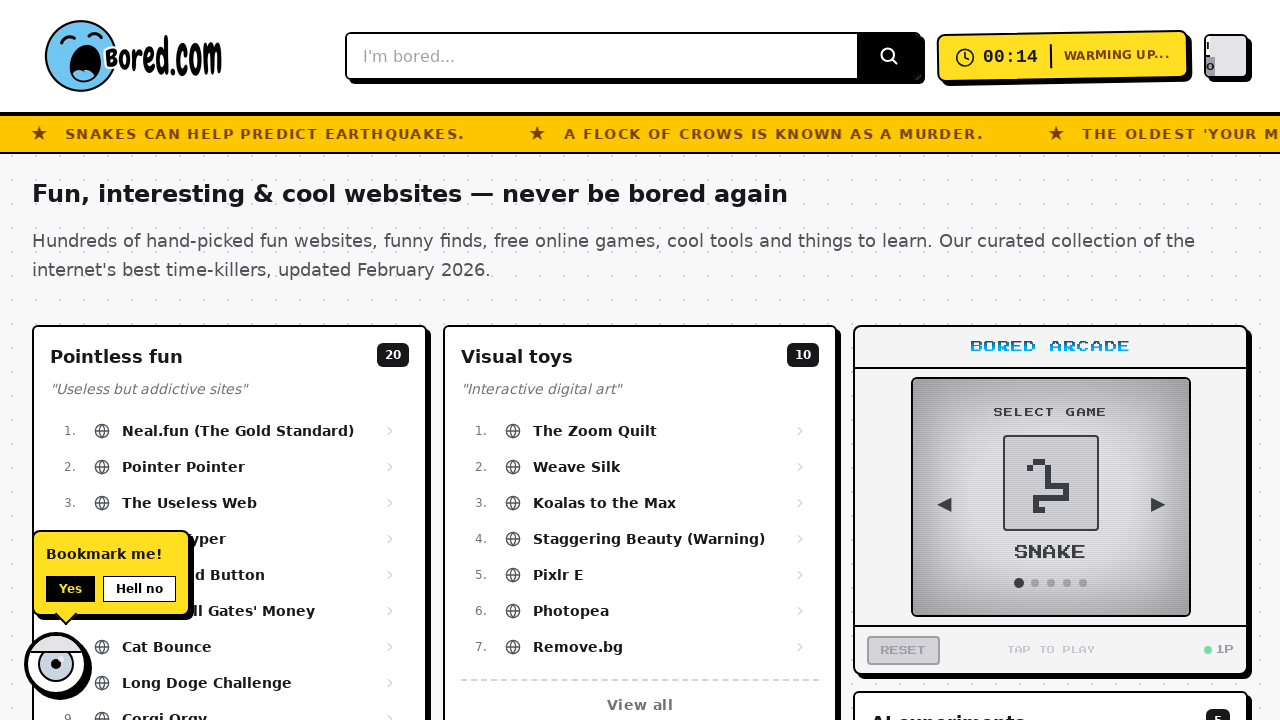

Navigated to https://www.bored.com
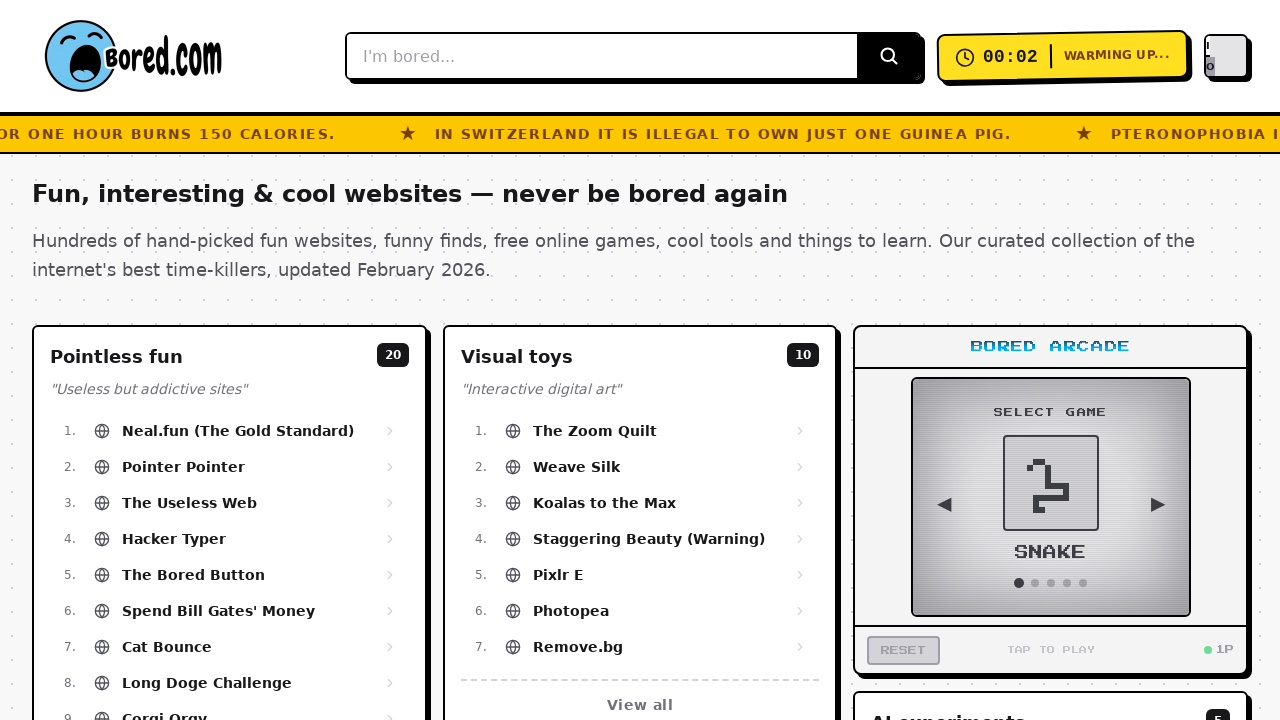

Navigated to https://www.hotmail.com
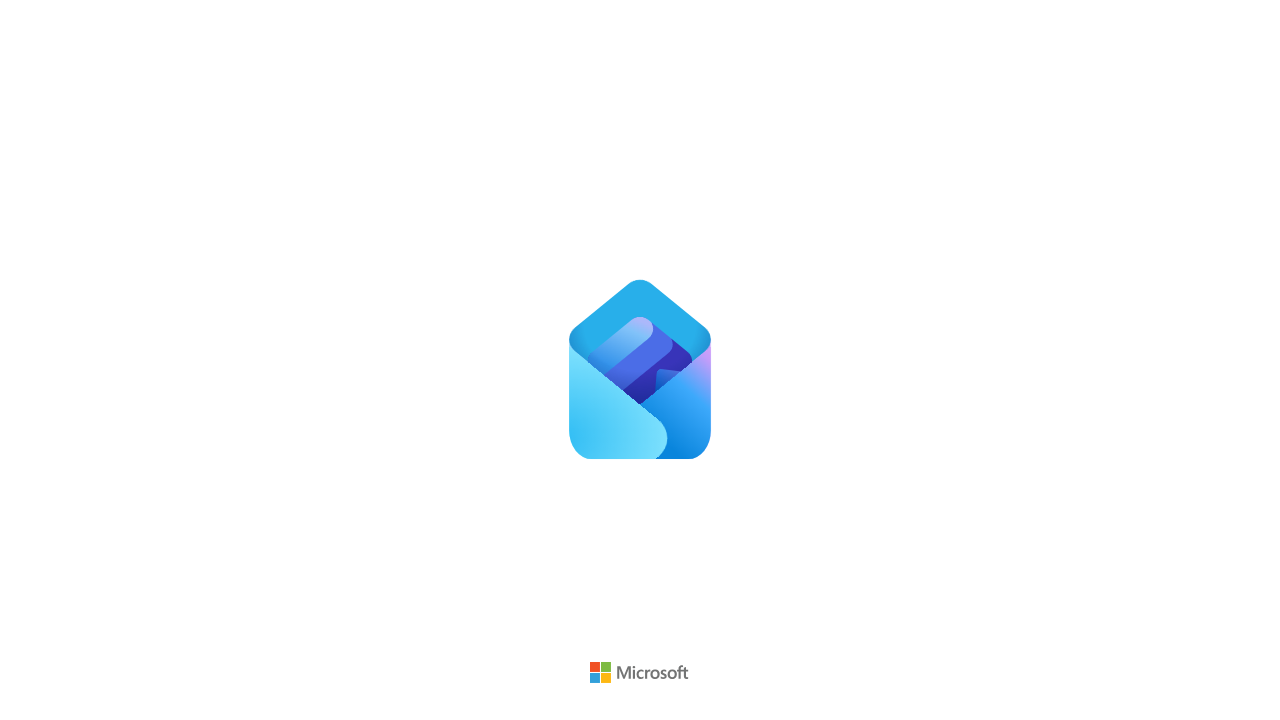

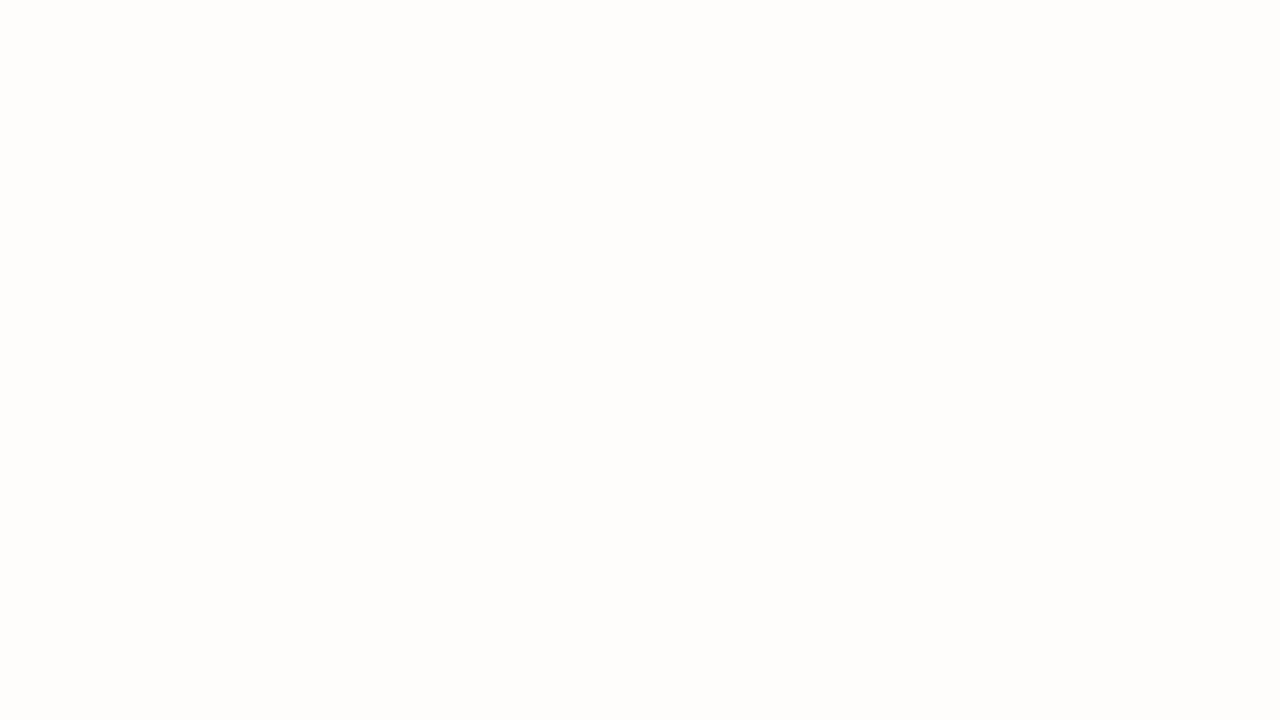